Navigates to Selenium website and clicks on the Downloads link in the navigation bar to verify the page title

Starting URL: https://www.selenium.dev/

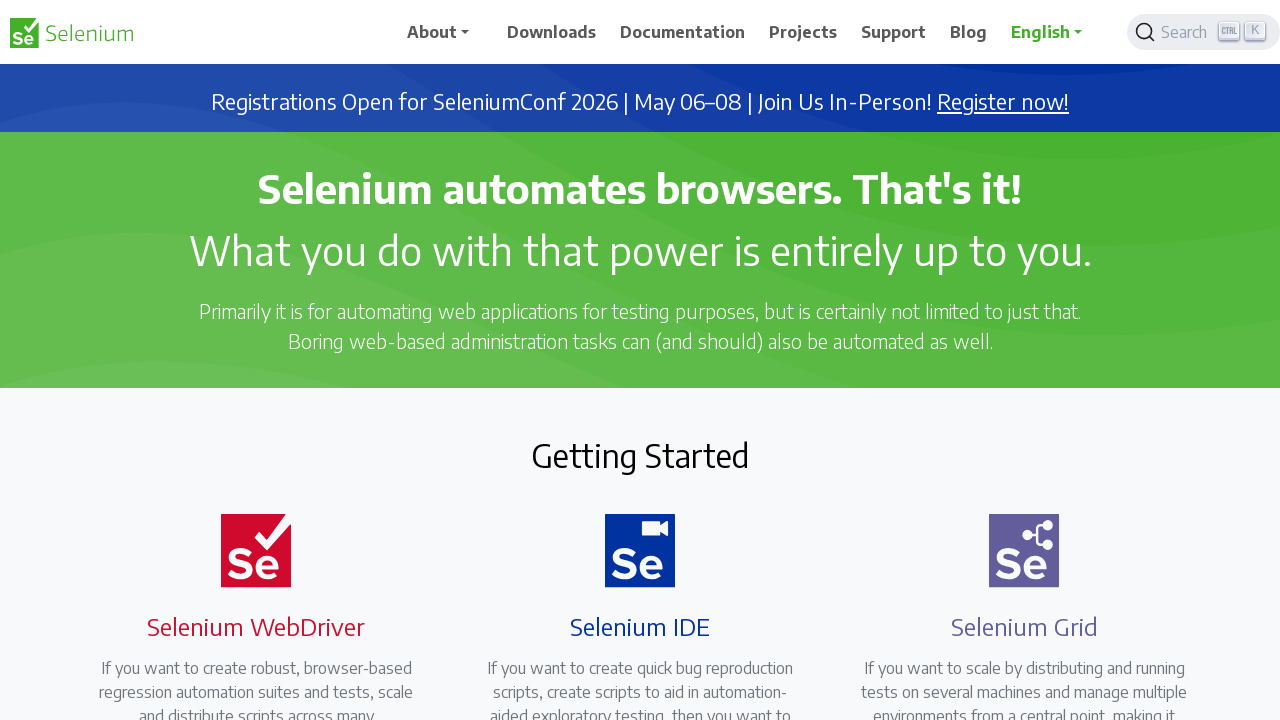

Navigated to Selenium website homepage
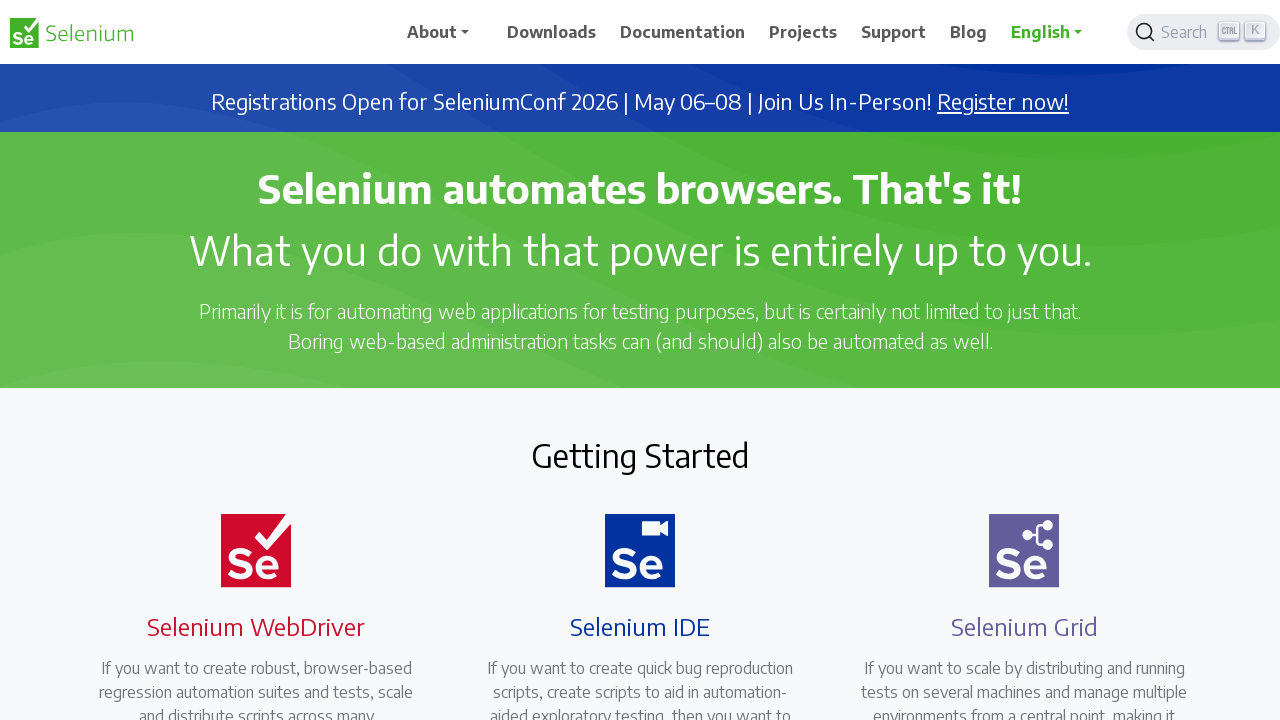

Clicked on Downloads link in navigation bar at (552, 32) on xpath=//*[@id="main_navbar"]/ul/li[2]/a/span
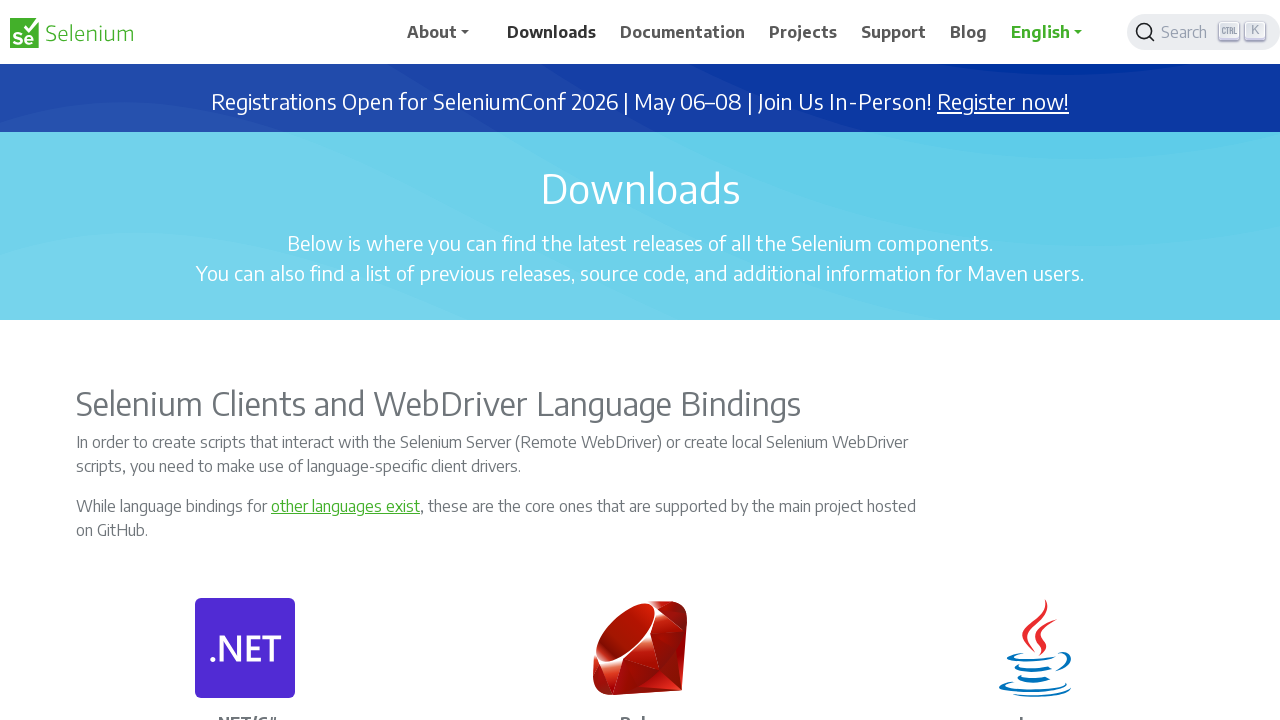

Page load completed
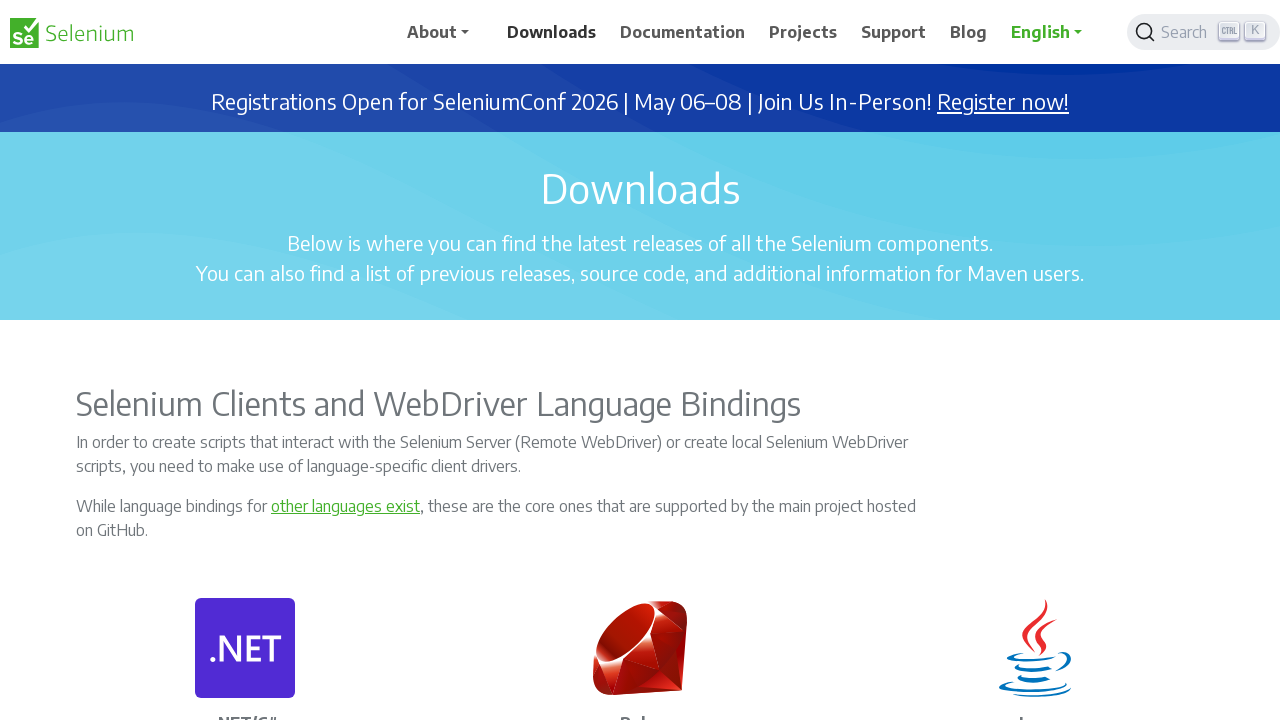

Retrieved page title: Downloads | Selenium
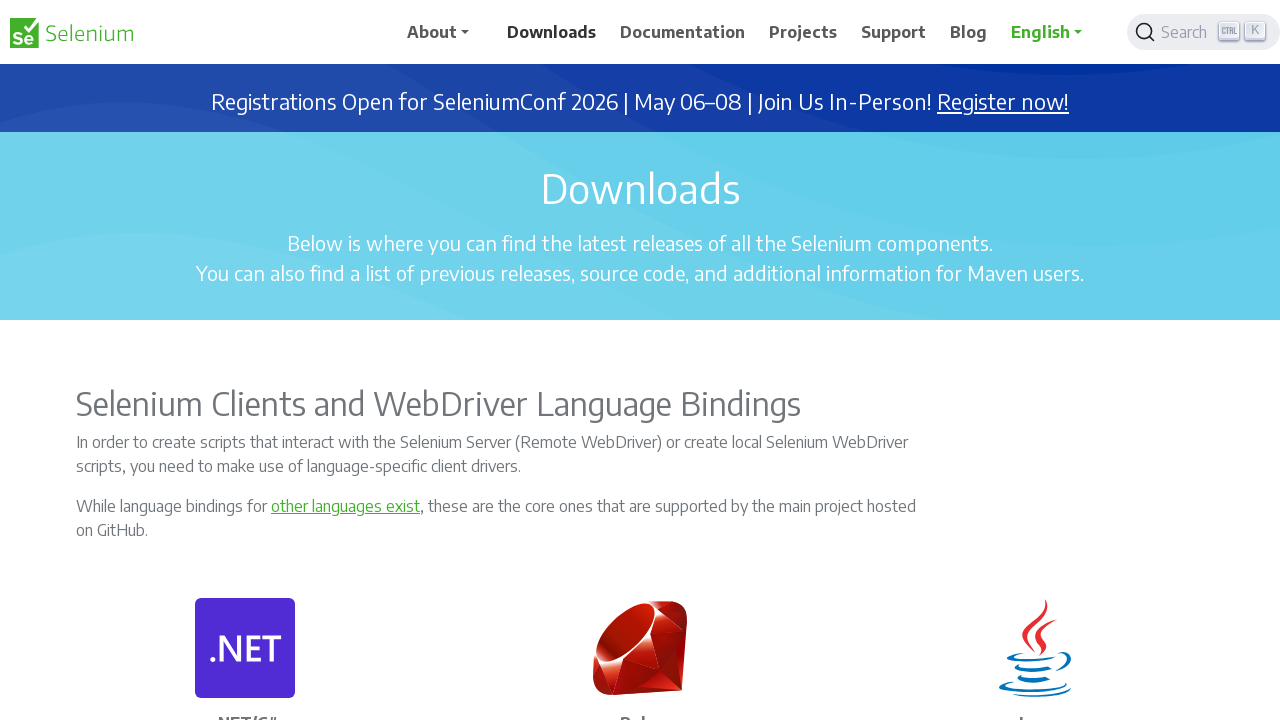

Verified page title matches expected: Downloads | Selenium
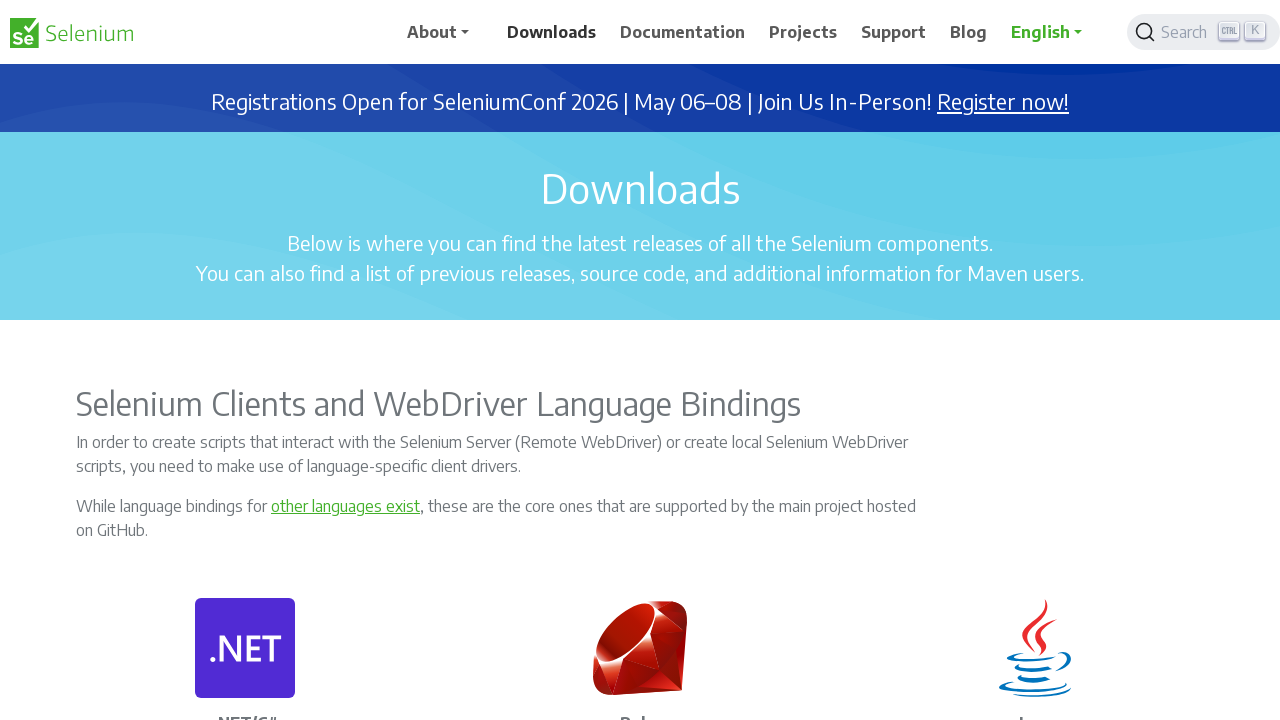

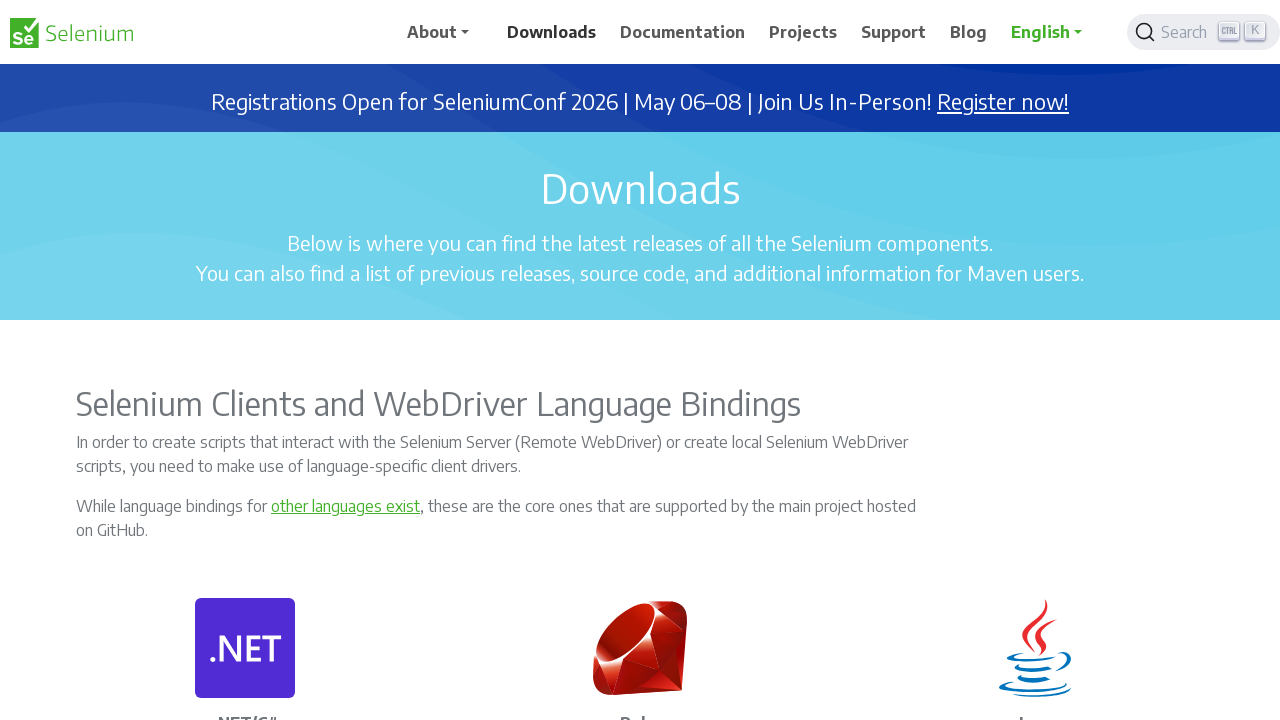